Tests various web interactions including handling dialogs, hiding/showing elements, hovering over buttons, clicking links, and interacting with iframes on a practice automation page

Starting URL: https://rahulshettyacademy.com/AutomationPractice/

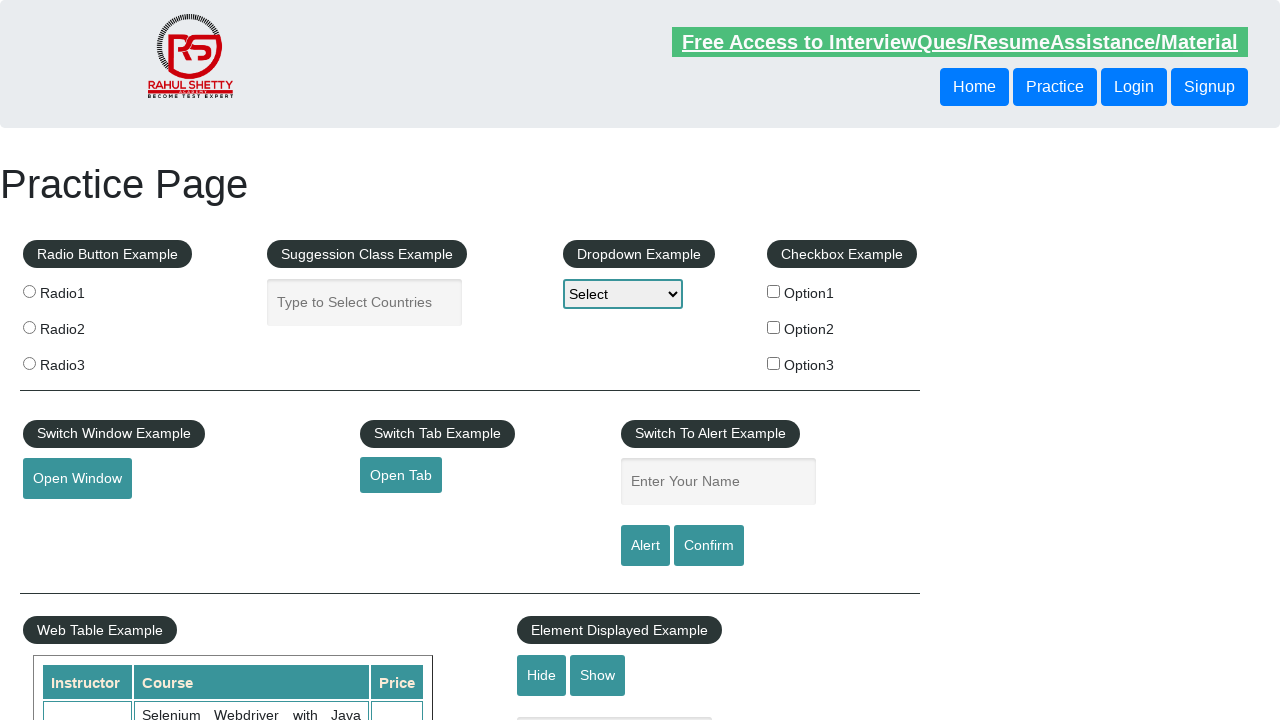

Verified text input field is initially visible
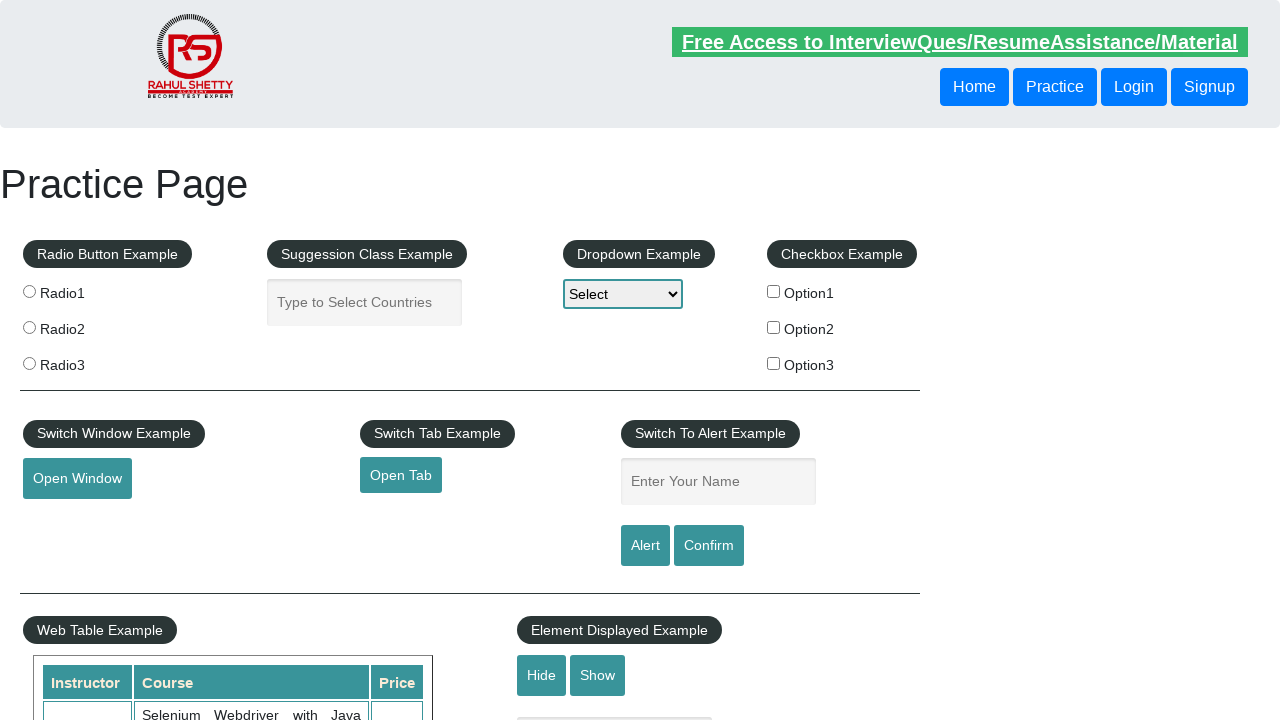

Clicked hide button to hide the text input field at (542, 675) on input#hide-textbox
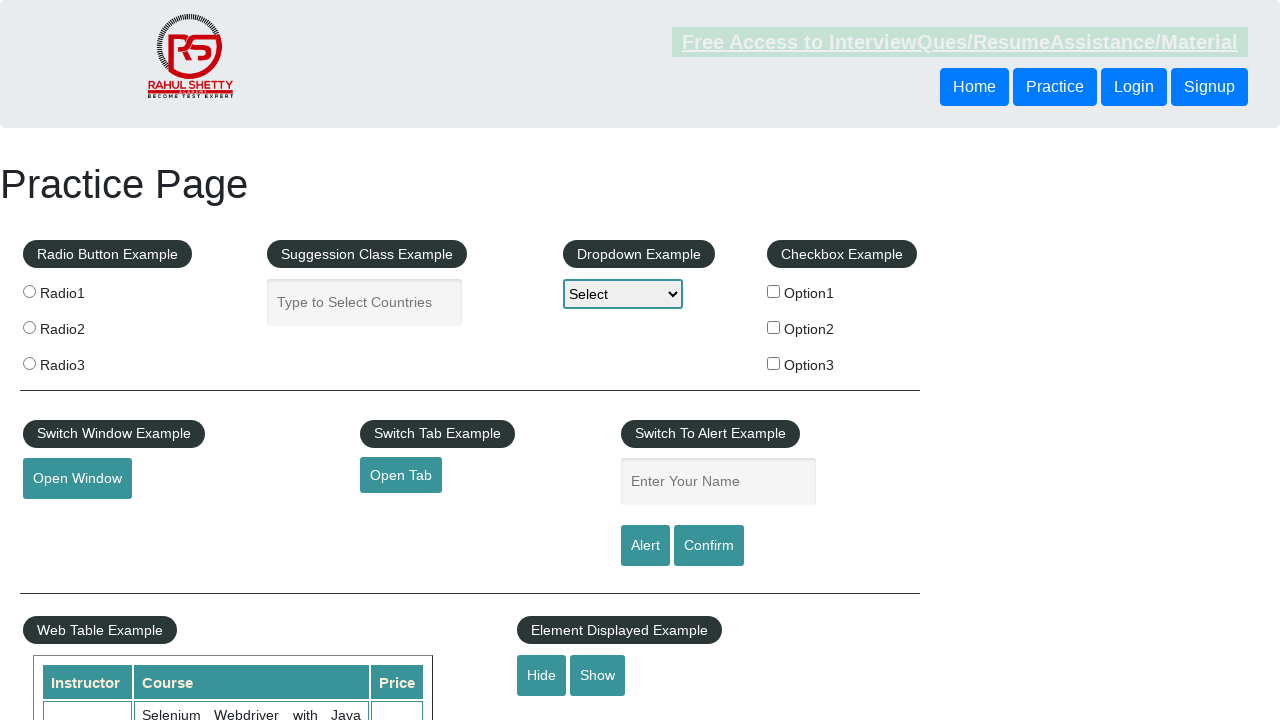

Set up dialog handler to automatically accept dialogs
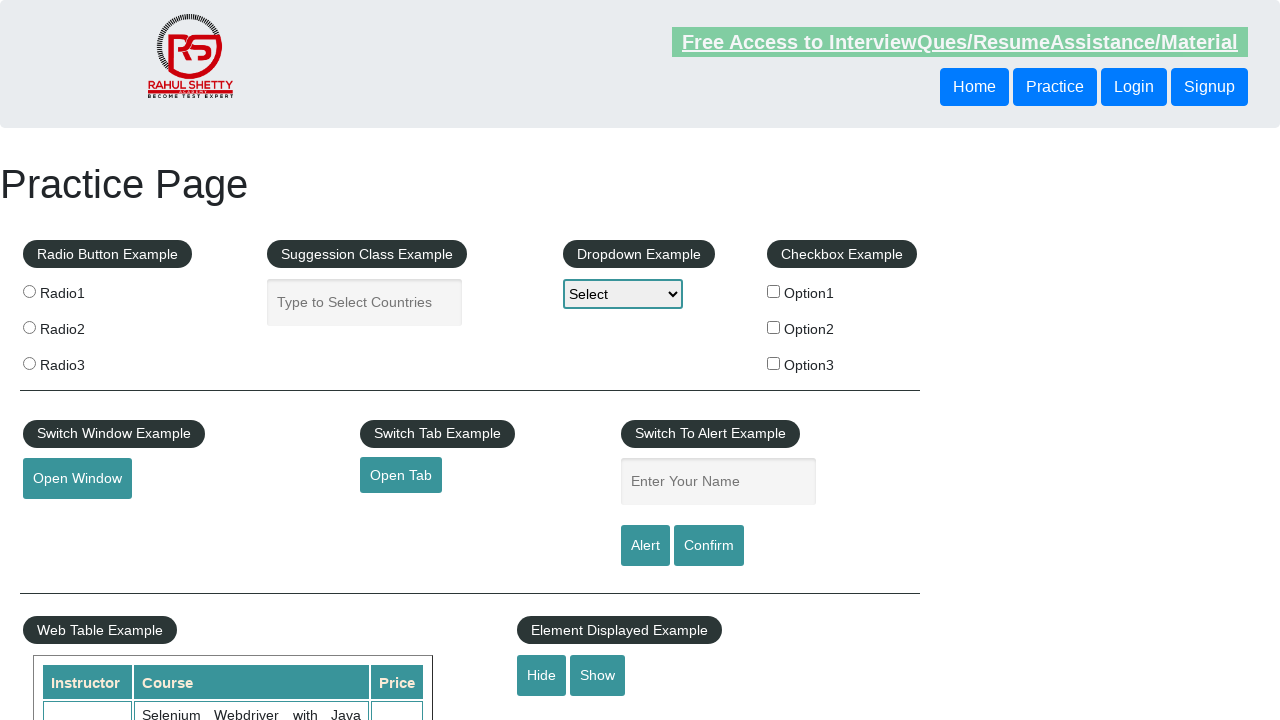

Verified text input field is now hidden
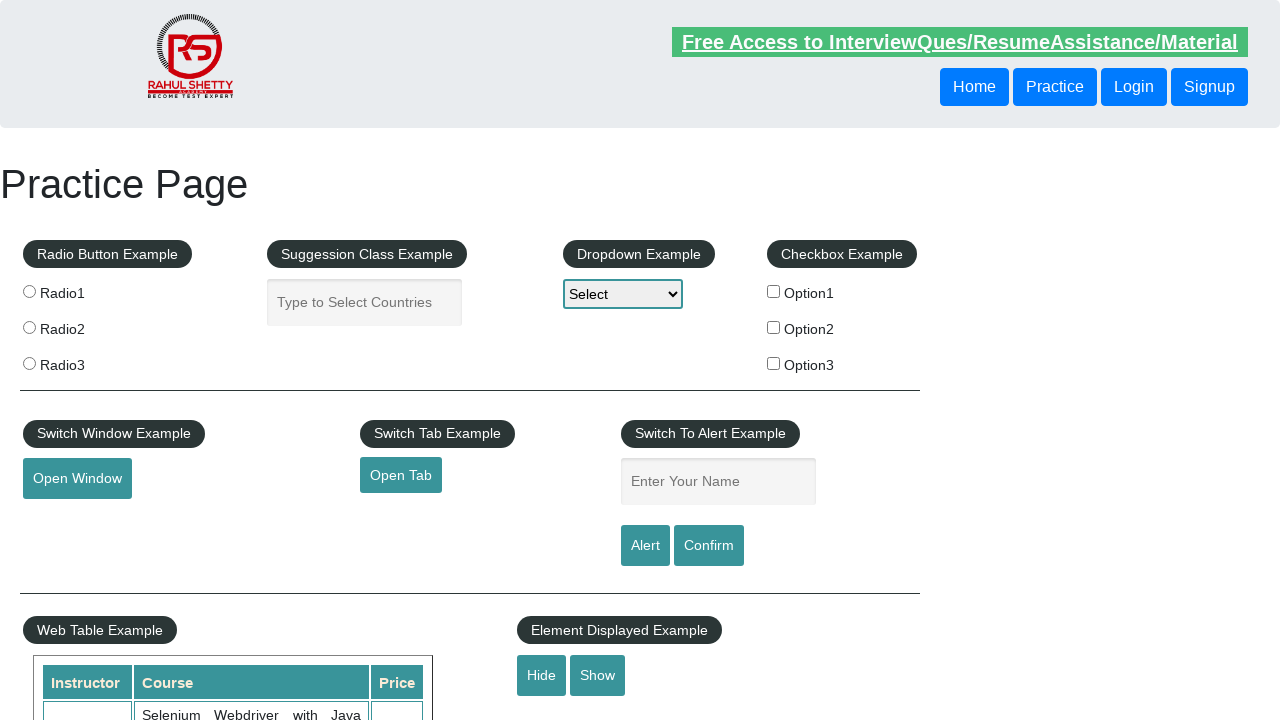

Clicked confirm button which triggered a dialog at (709, 546) on input#confirmbtn
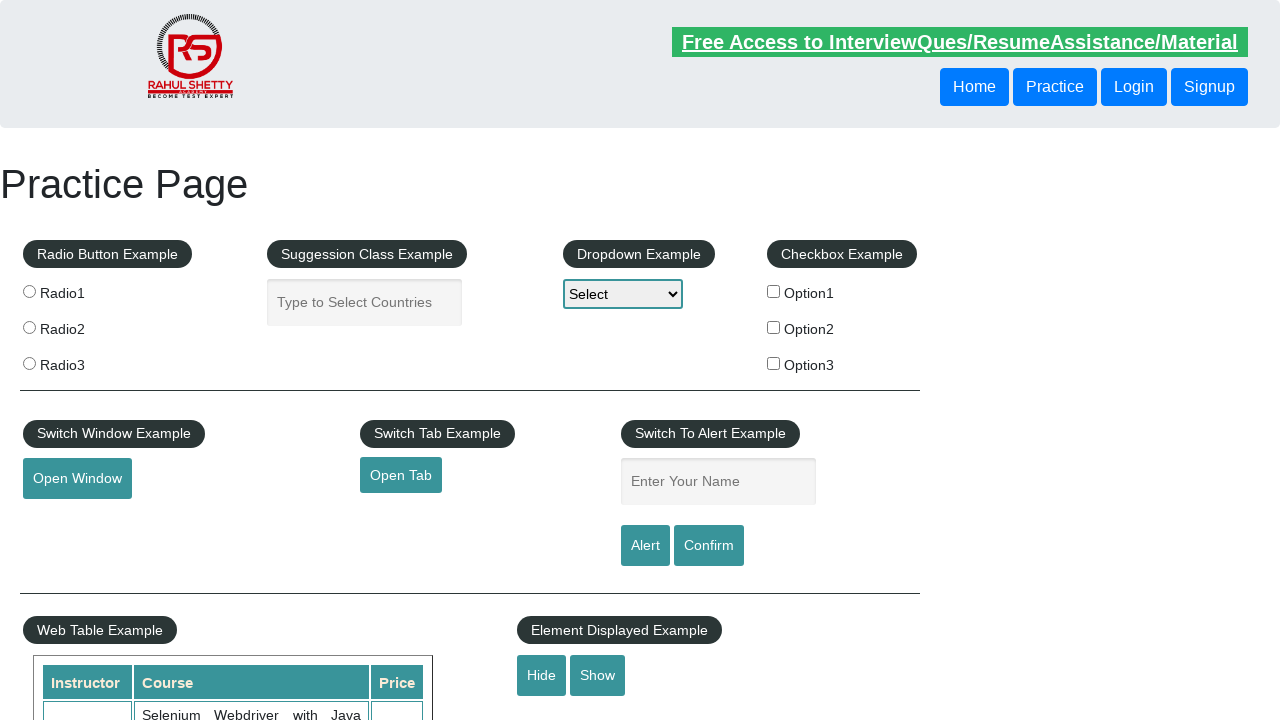

Hovered over the mouse hover button to reveal hidden links at (83, 361) on button#mousehover
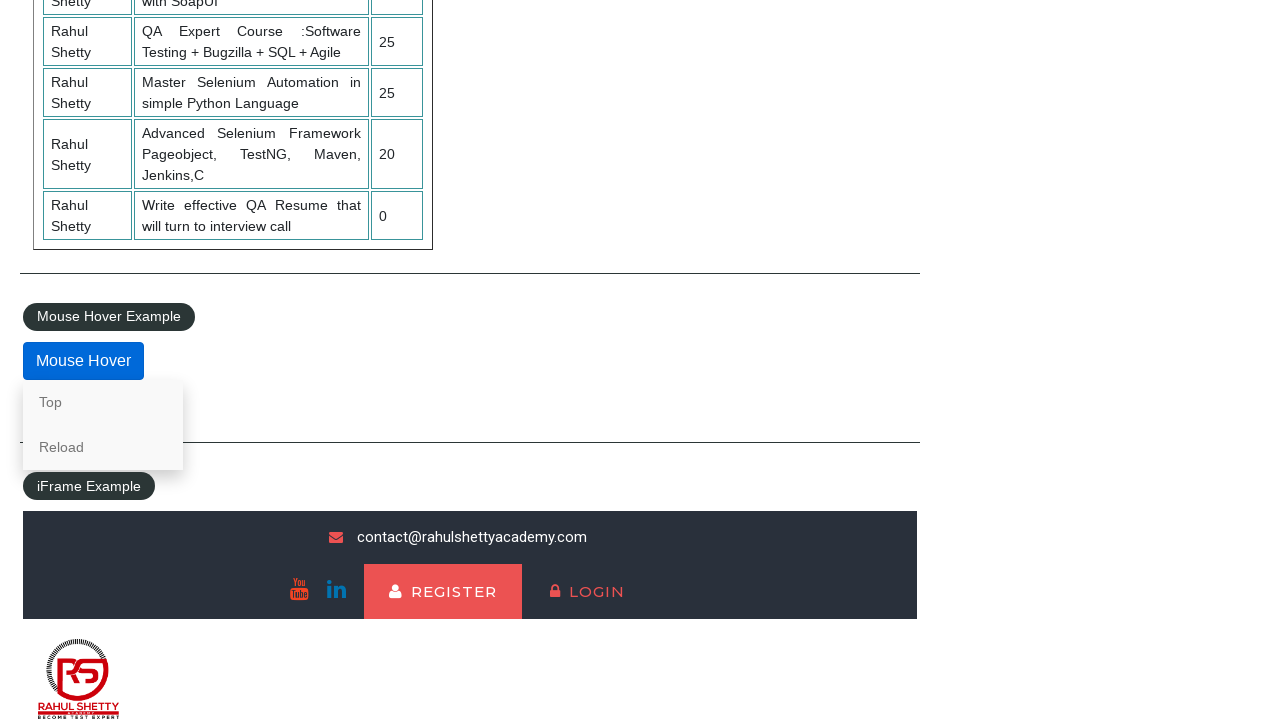

Clicked the 'Top' link that appeared on hover at (103, 402) on internal:role=link[name="Top"i]
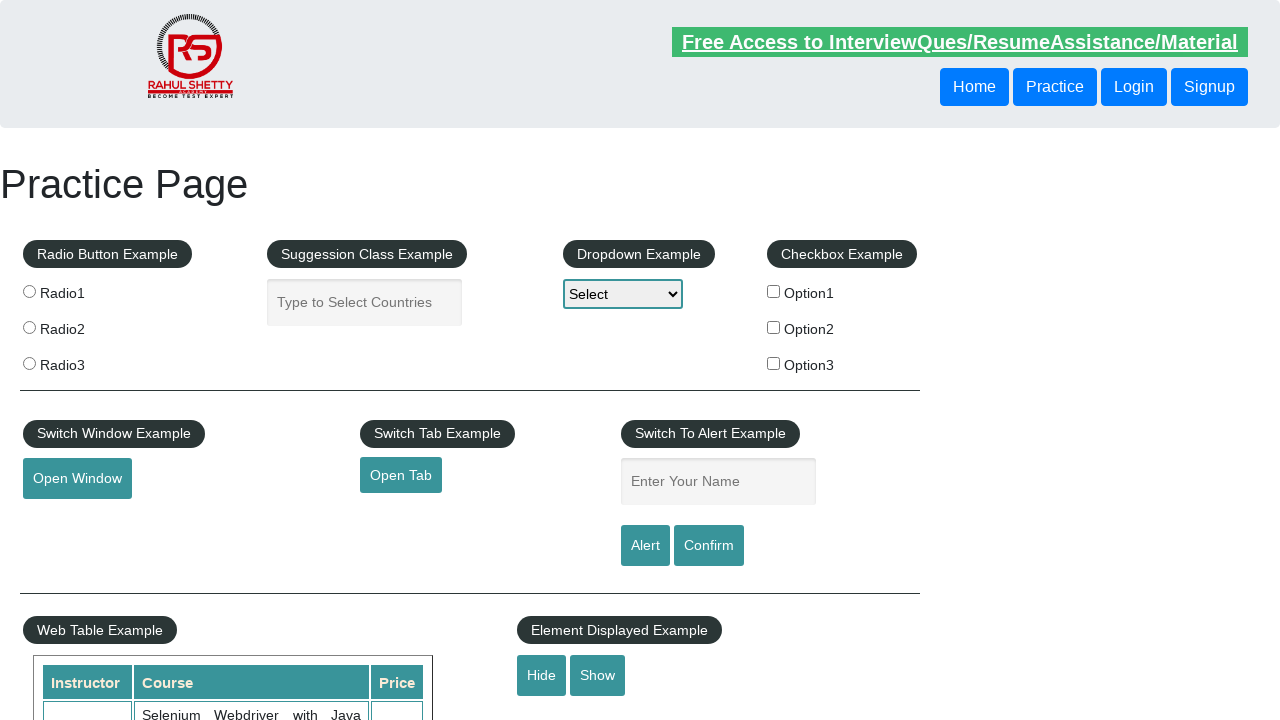

Clicked lifetime access link within iframe at (307, 360) on iframe#courses-iframe >> internal:control=enter-frame >> li a[href='lifetime-acc
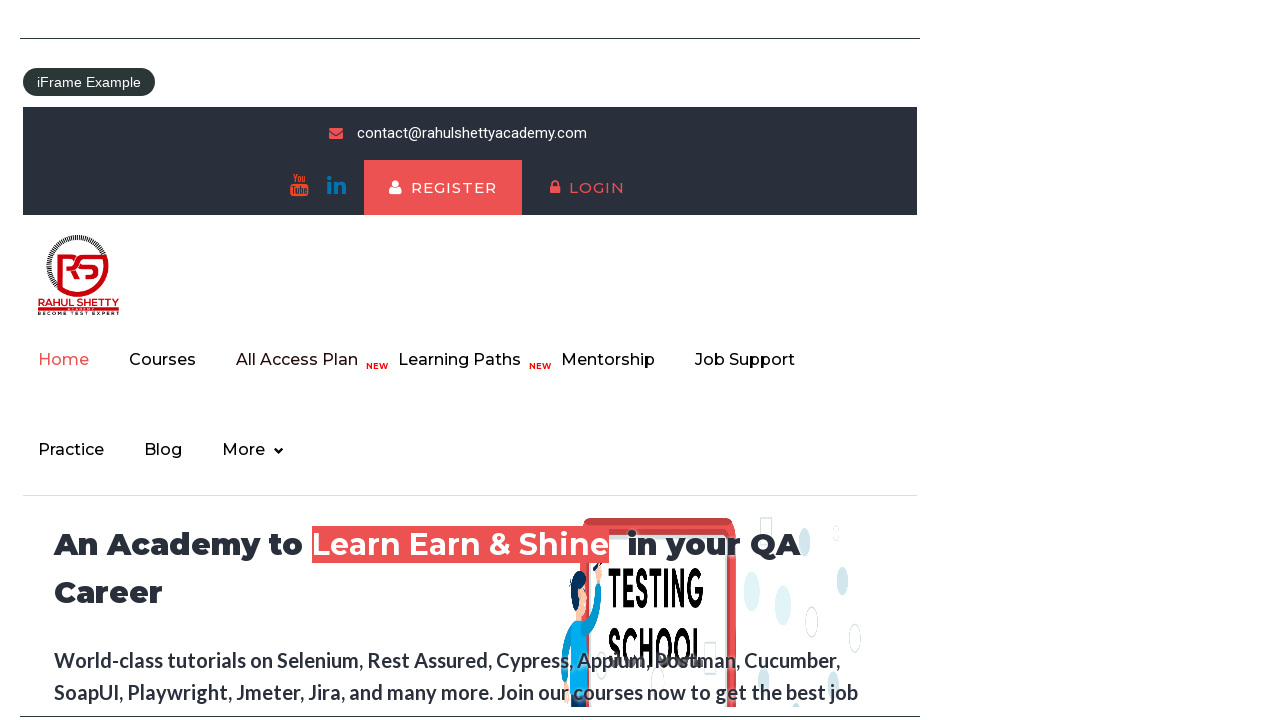

Retrieved text content from iframe element: Join 13,522 Happy Subscibers!
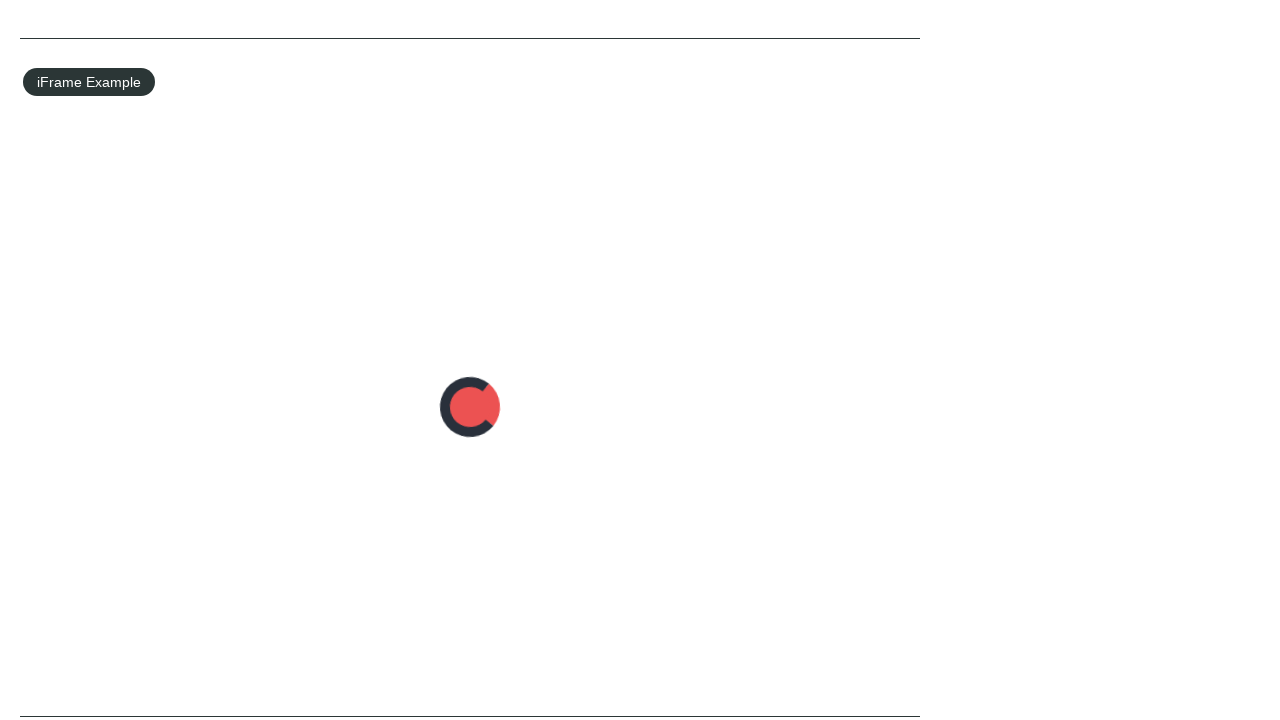

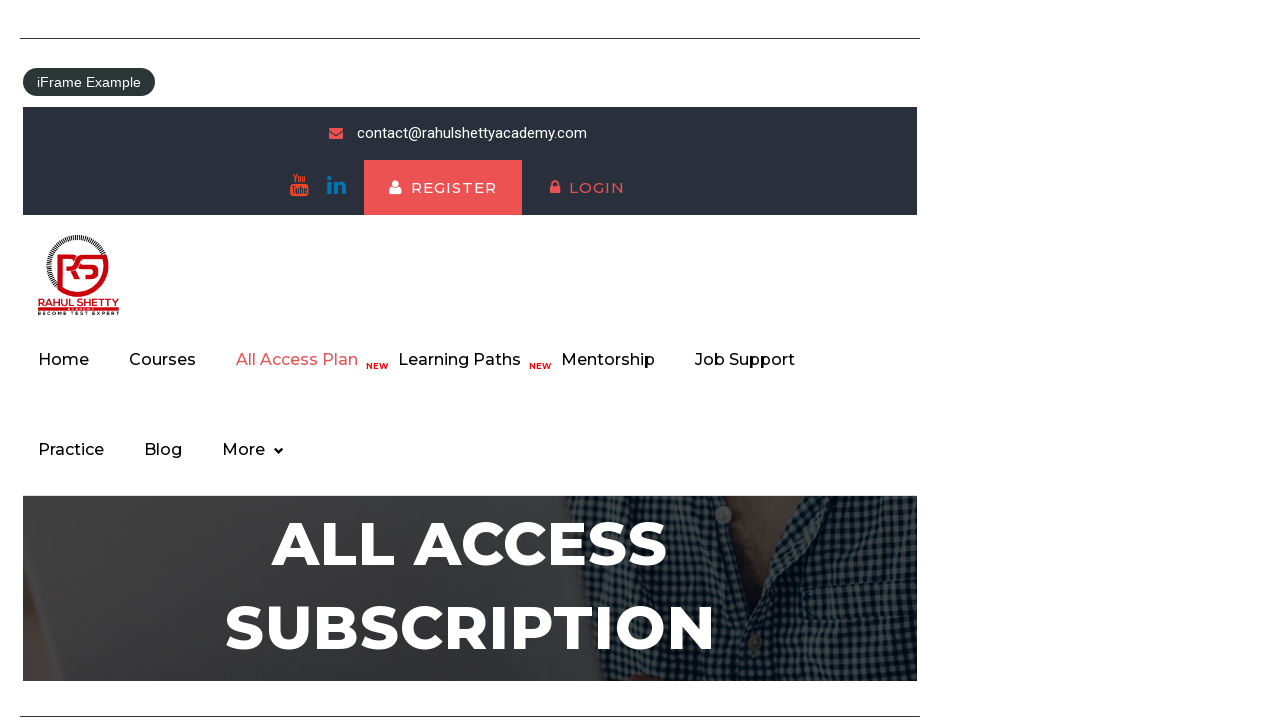